Tests the WordsAPI website search functionality by entering a word in the search field, clicking the search button, and verifying that results are displayed.

Starting URL: https://www.wordsapi.com/

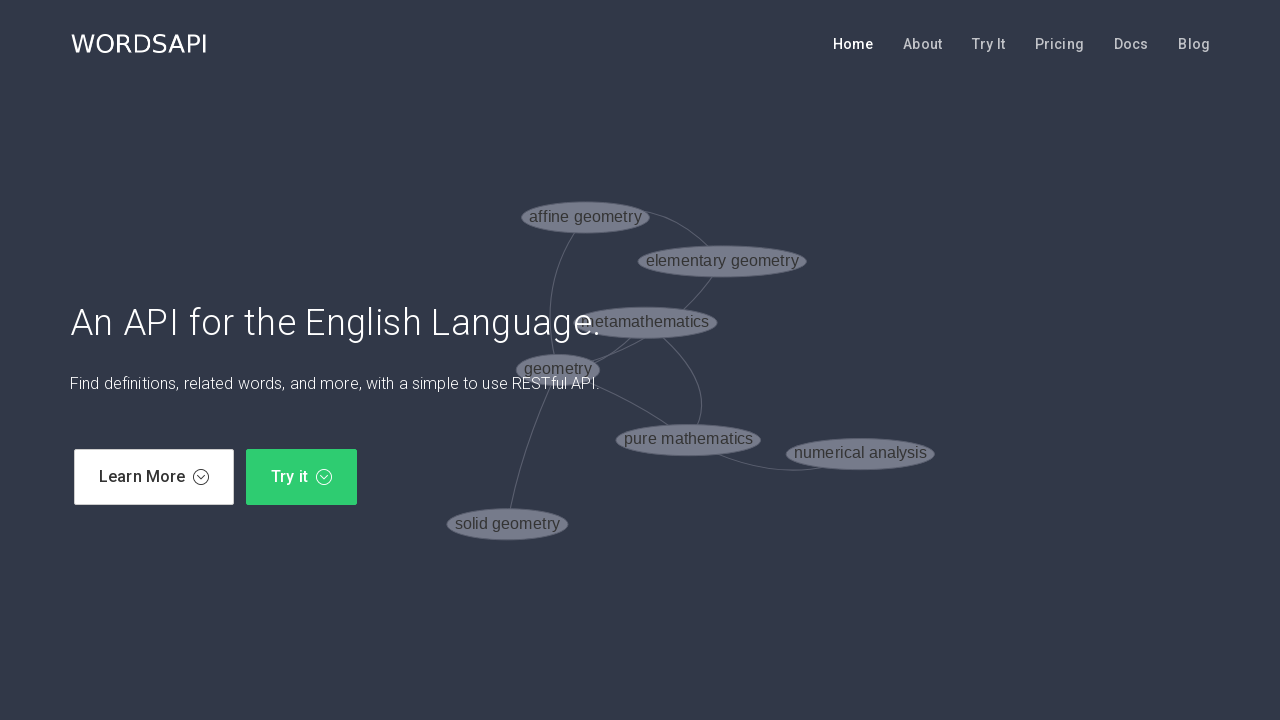

Cleared the word input field on #word
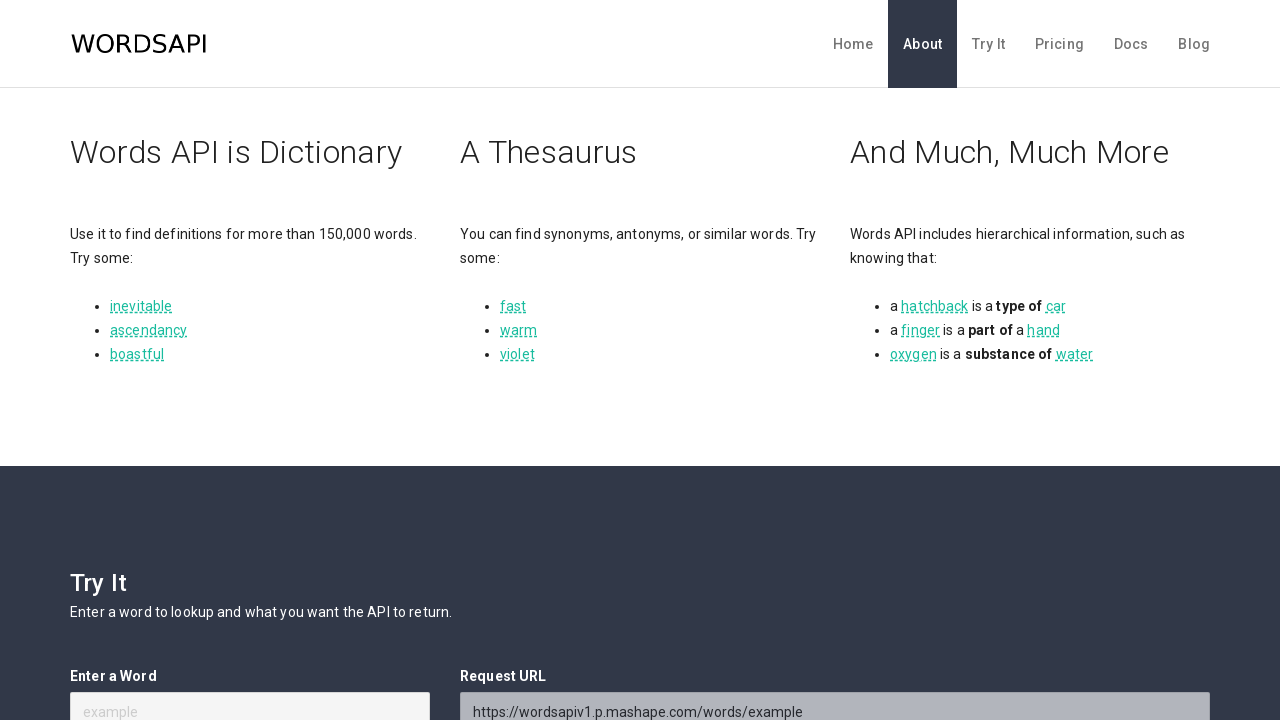

Entered 'serendipity' in the search field on #word
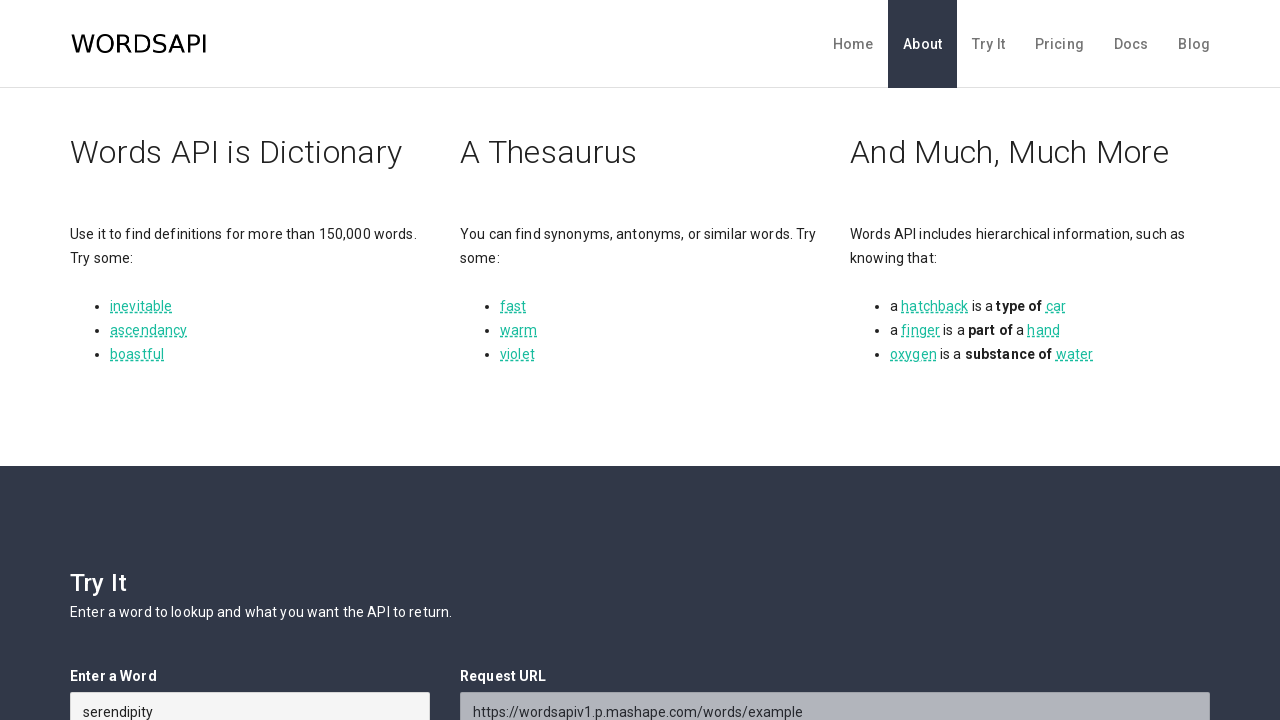

Clicked the search button to look up the word at (250, 360) on #getWord
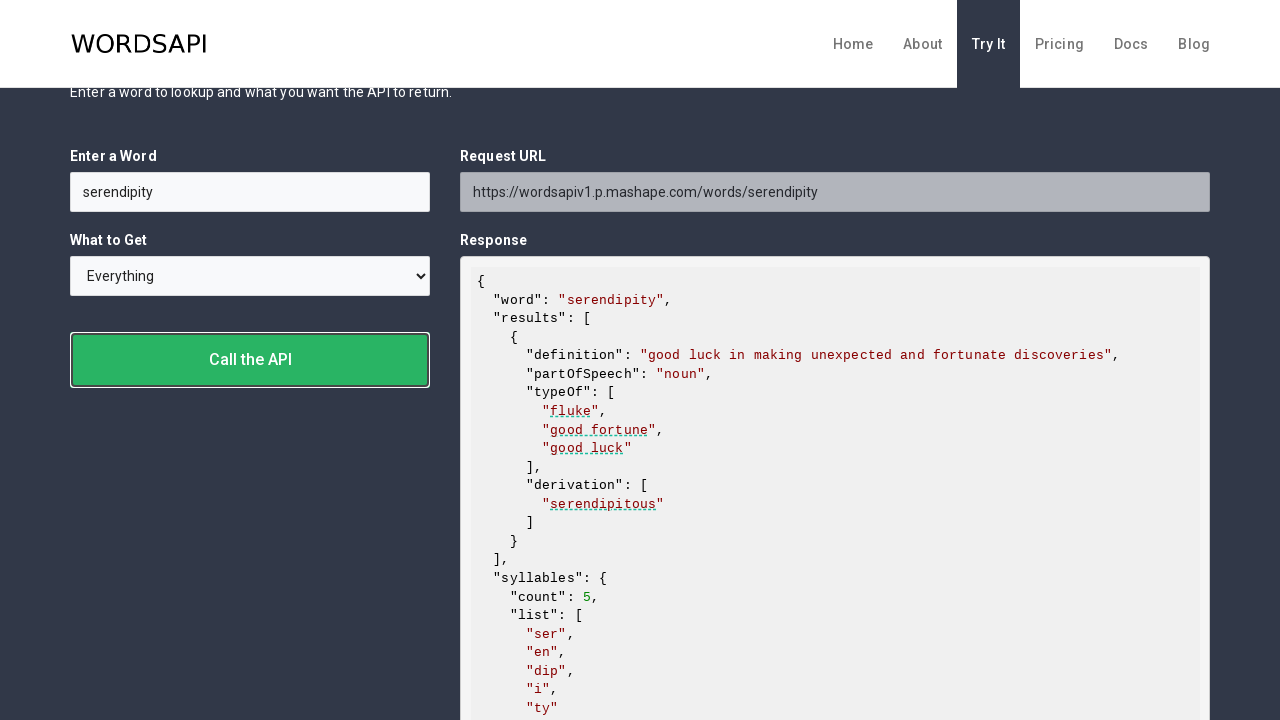

Search results loaded and displayed
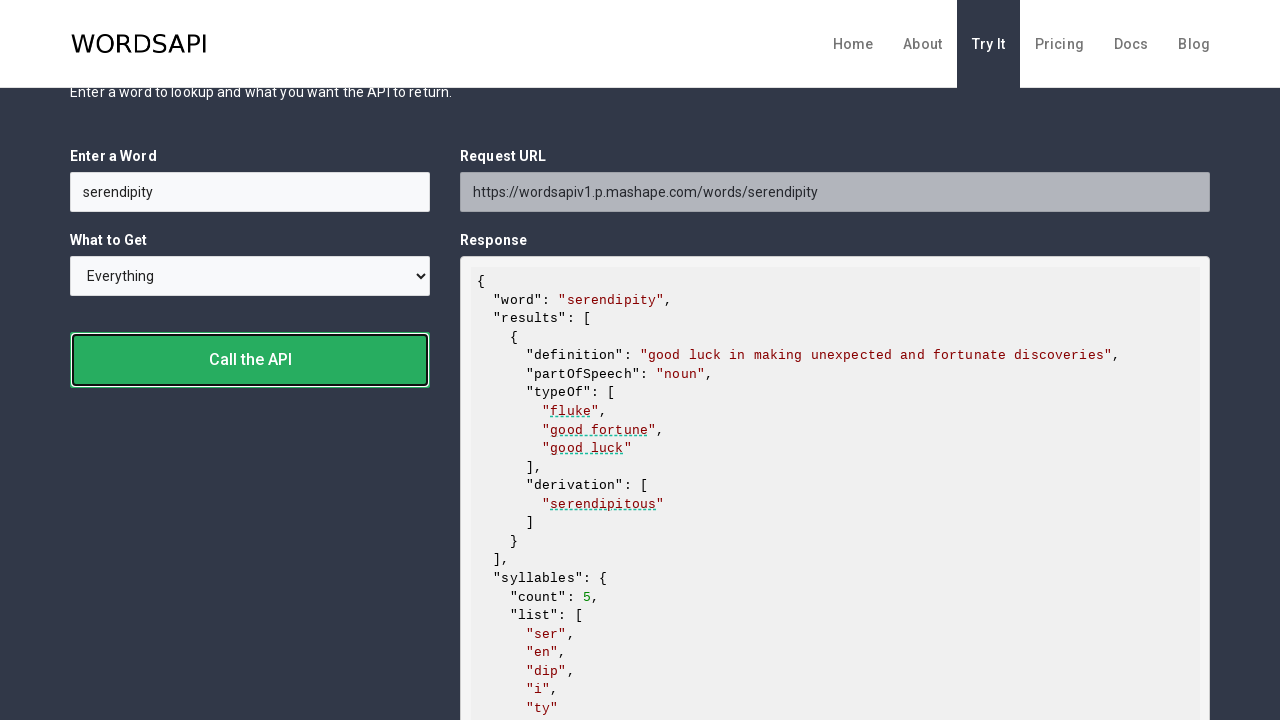

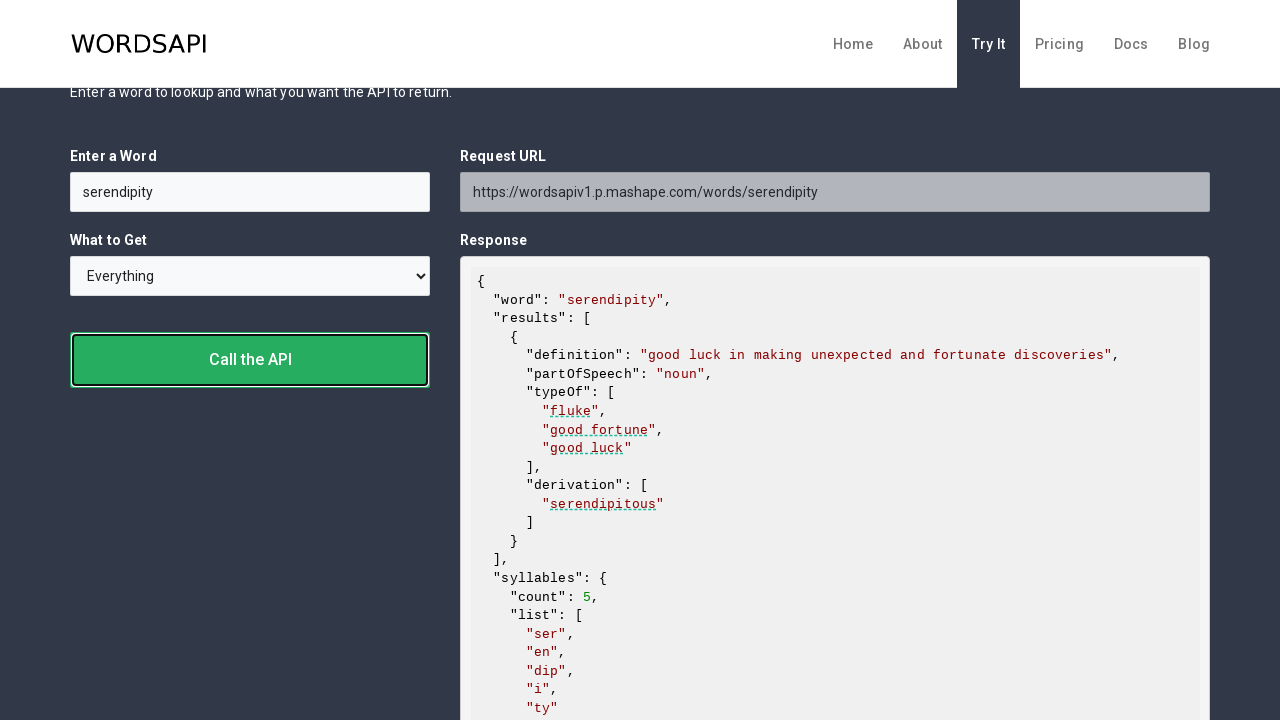